Tests dynamic controls by checking and clicking a checkbox, removing it, then enabling a disabled input field and filling it with text

Starting URL: https://the-internet.herokuapp.com/dynamic_controls

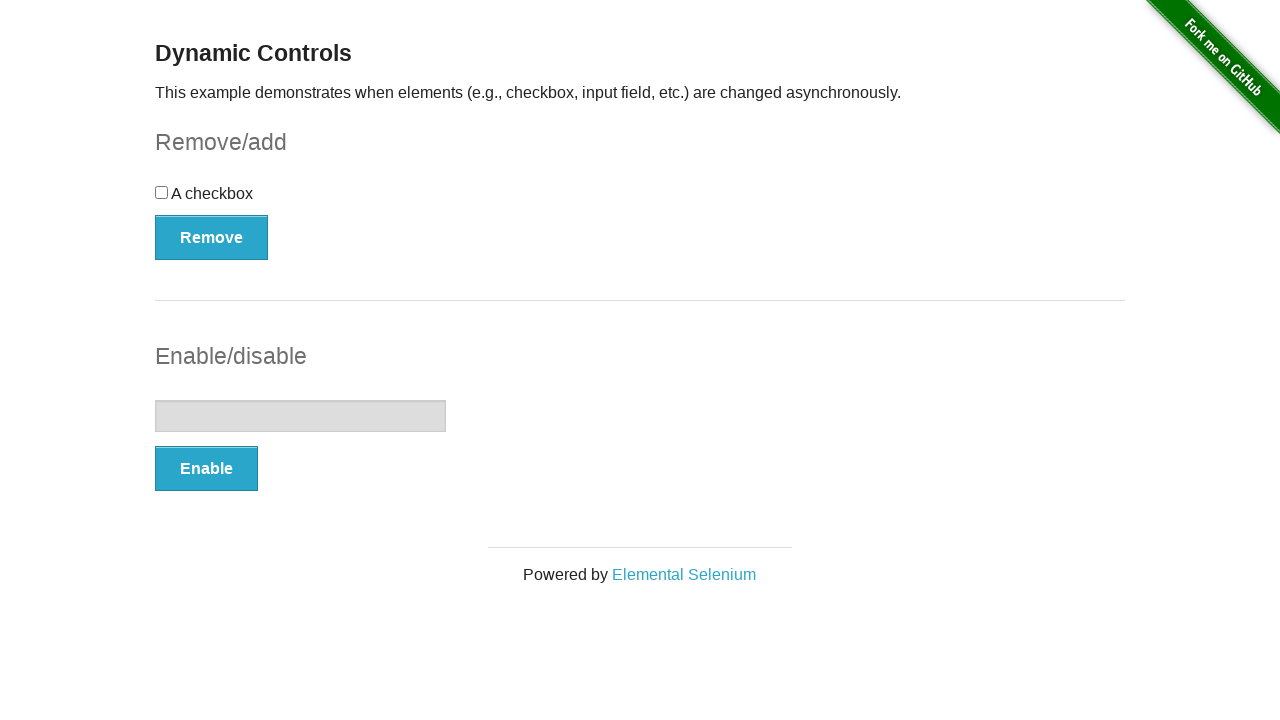

Located checkbox example component
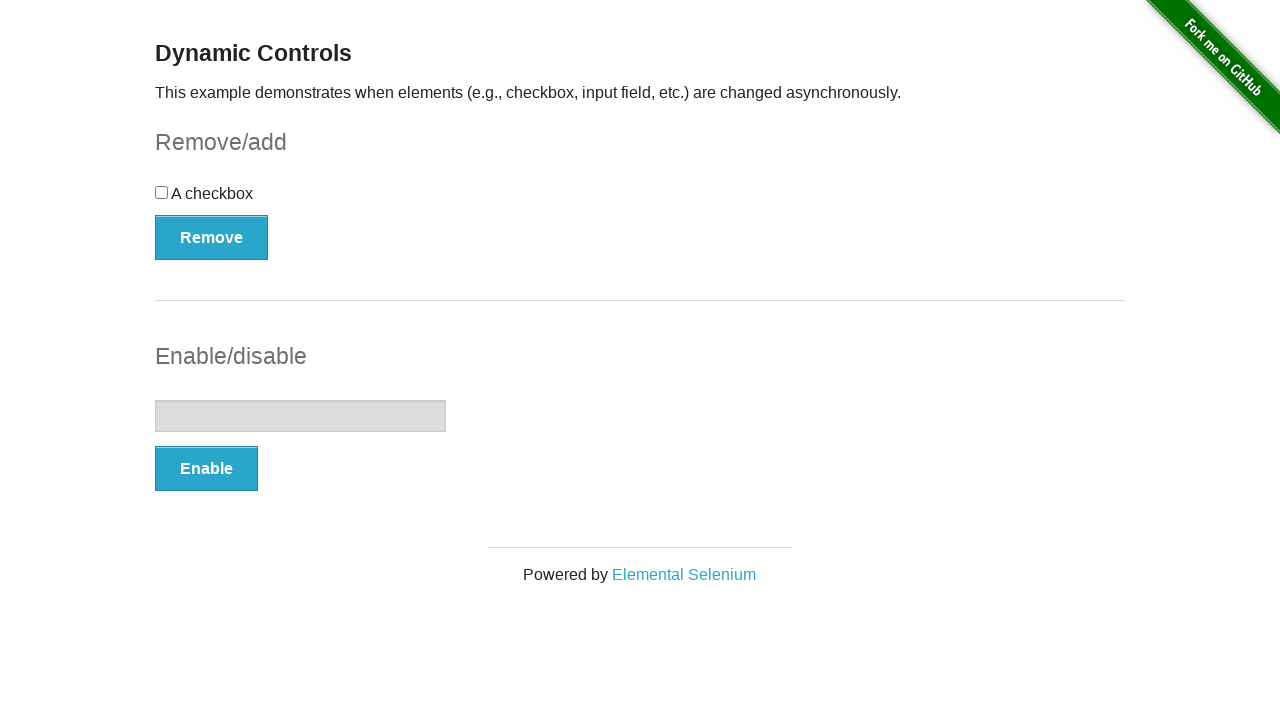

Located input example component
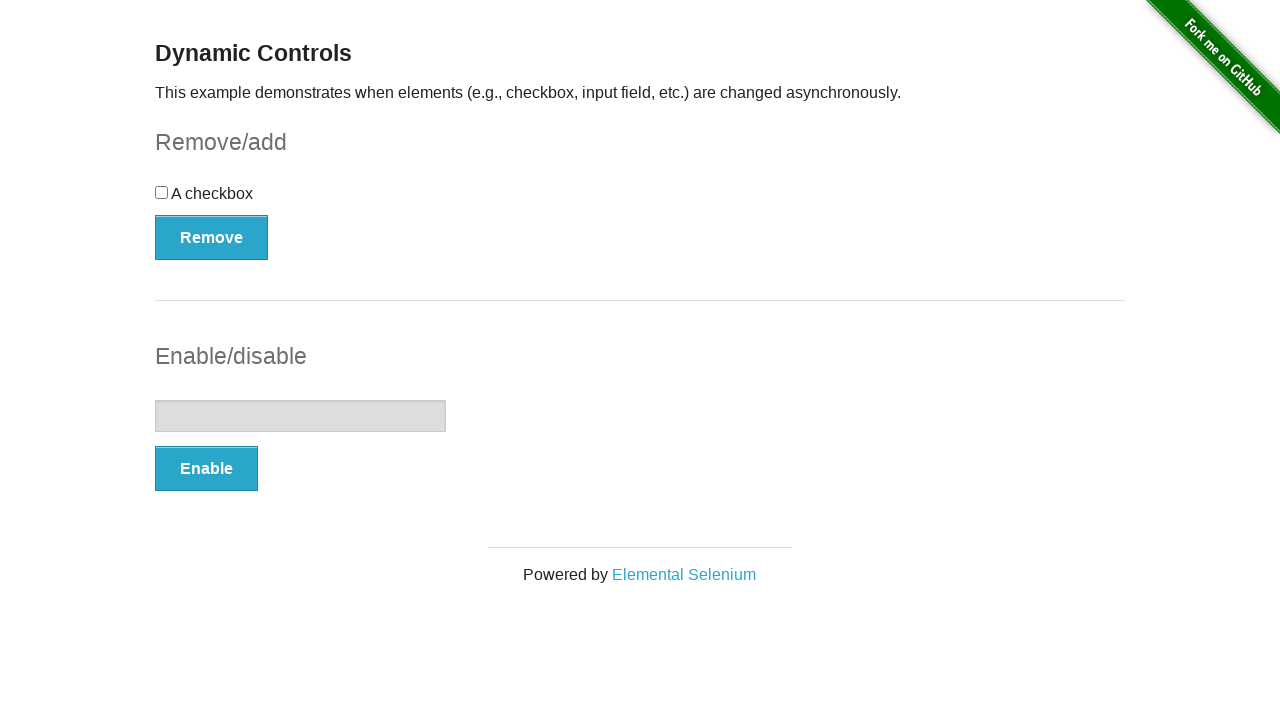

Located checkbox input element
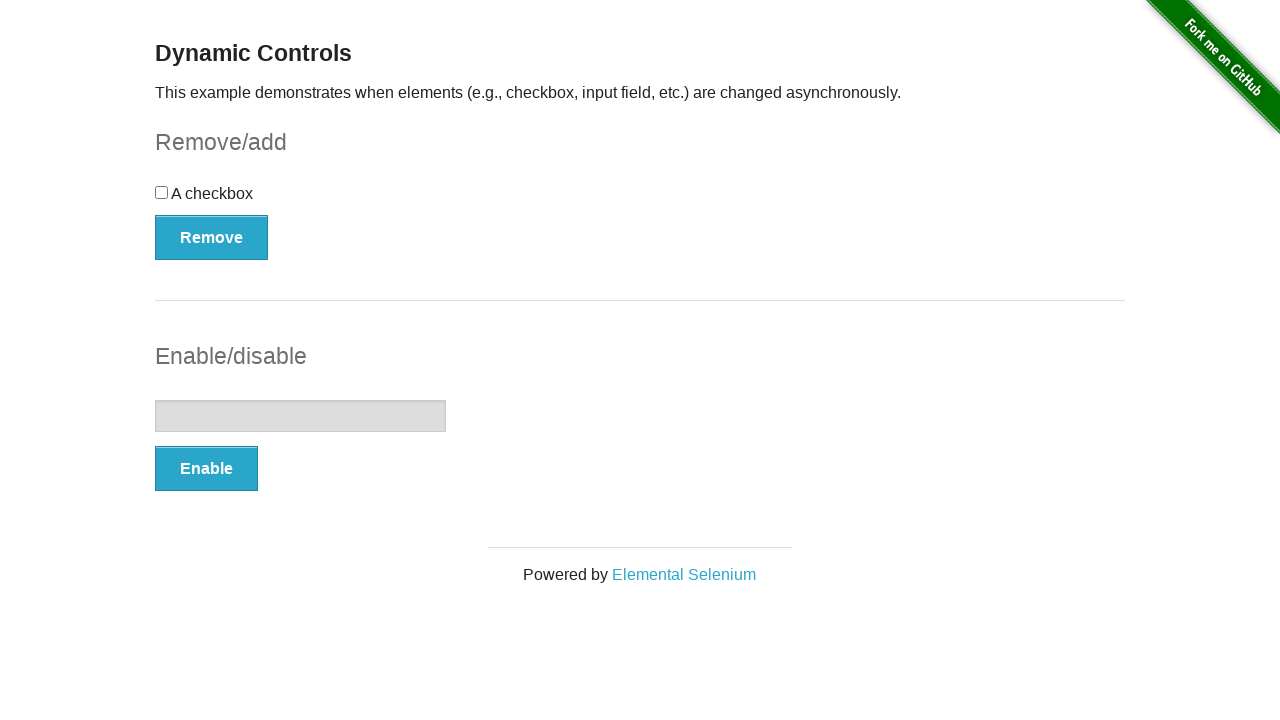

Checked checkbox state: False
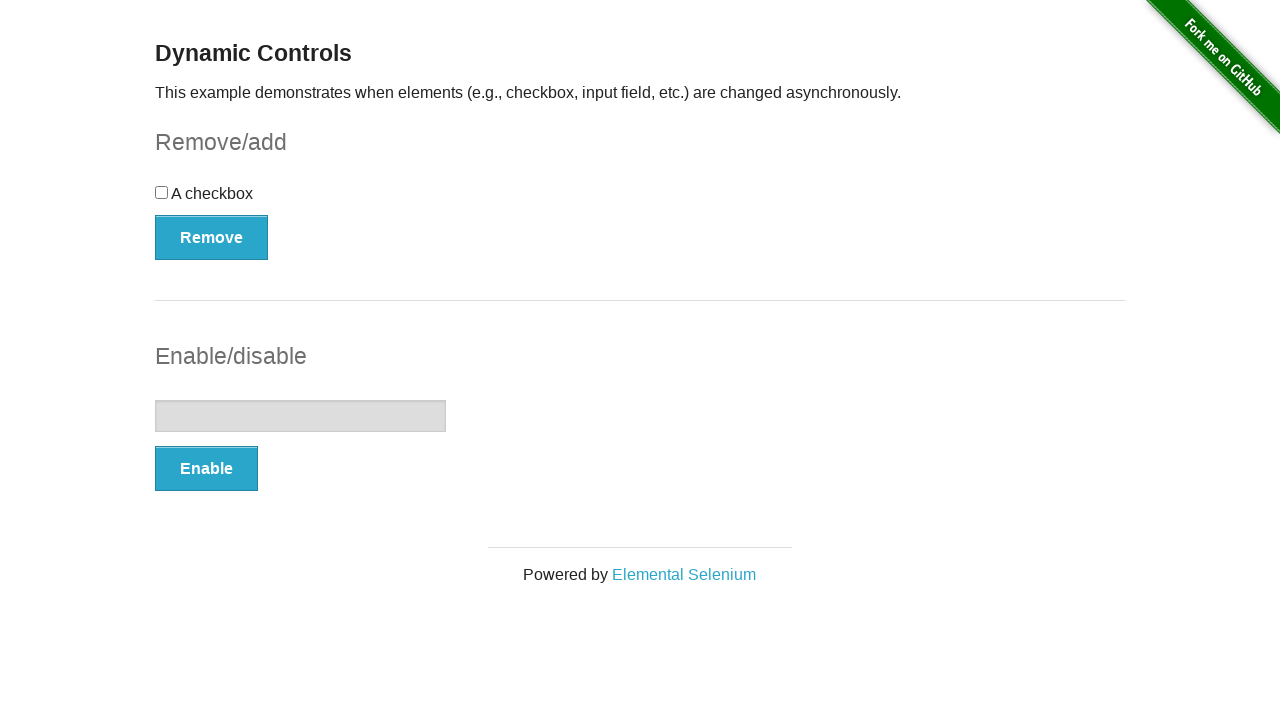

Clicked checkbox to select it at (162, 192) on #checkbox-example >> #checkbox input
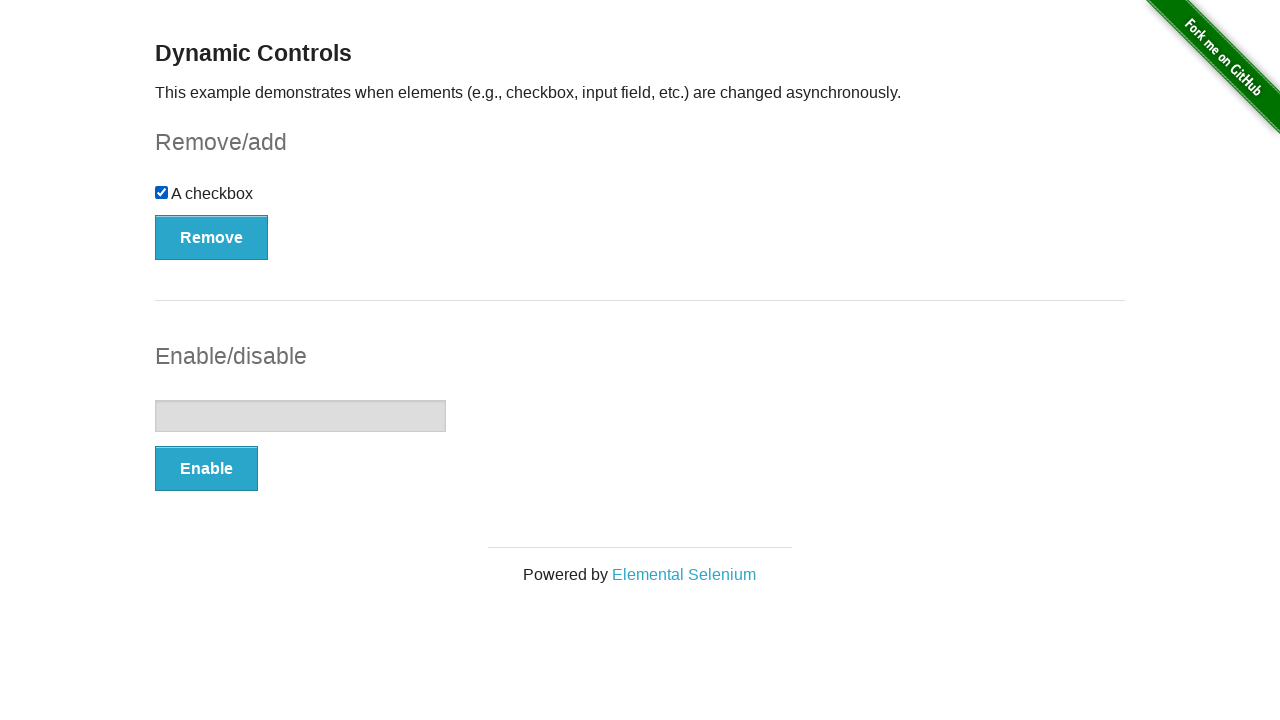

Located remove button
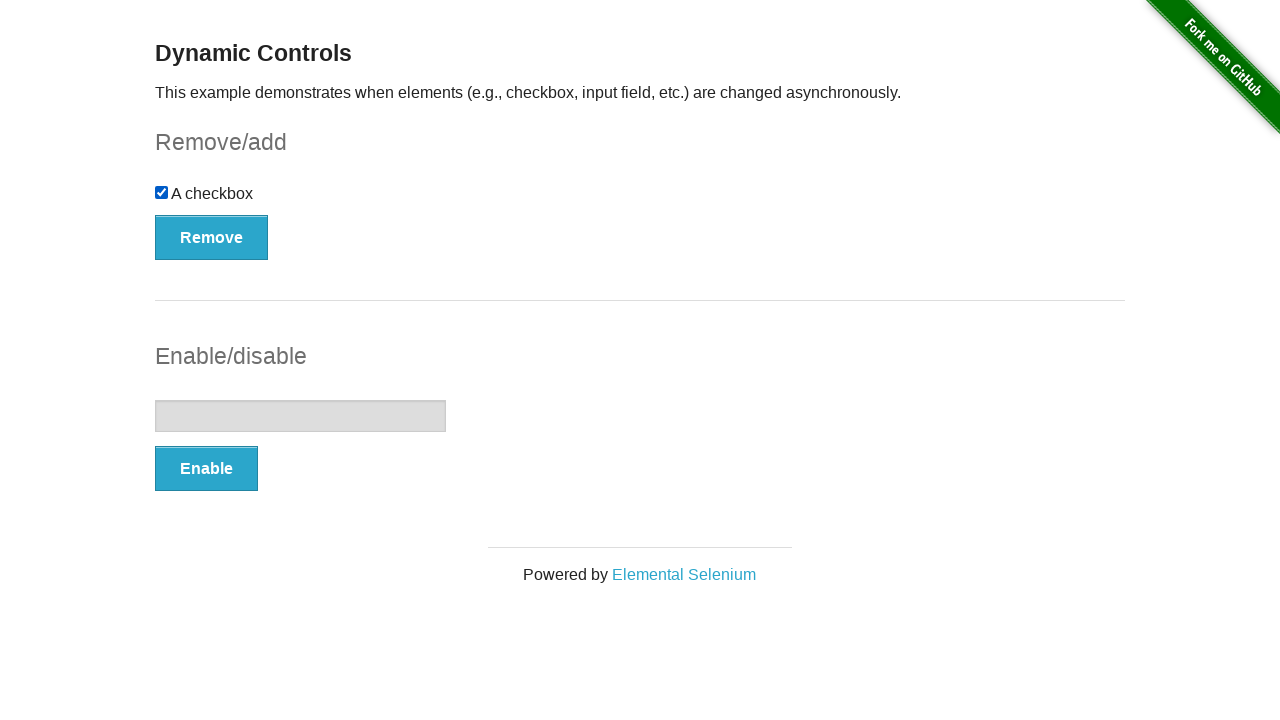

Clicked remove button to remove checkbox at (212, 237) on #checkbox-example >> button
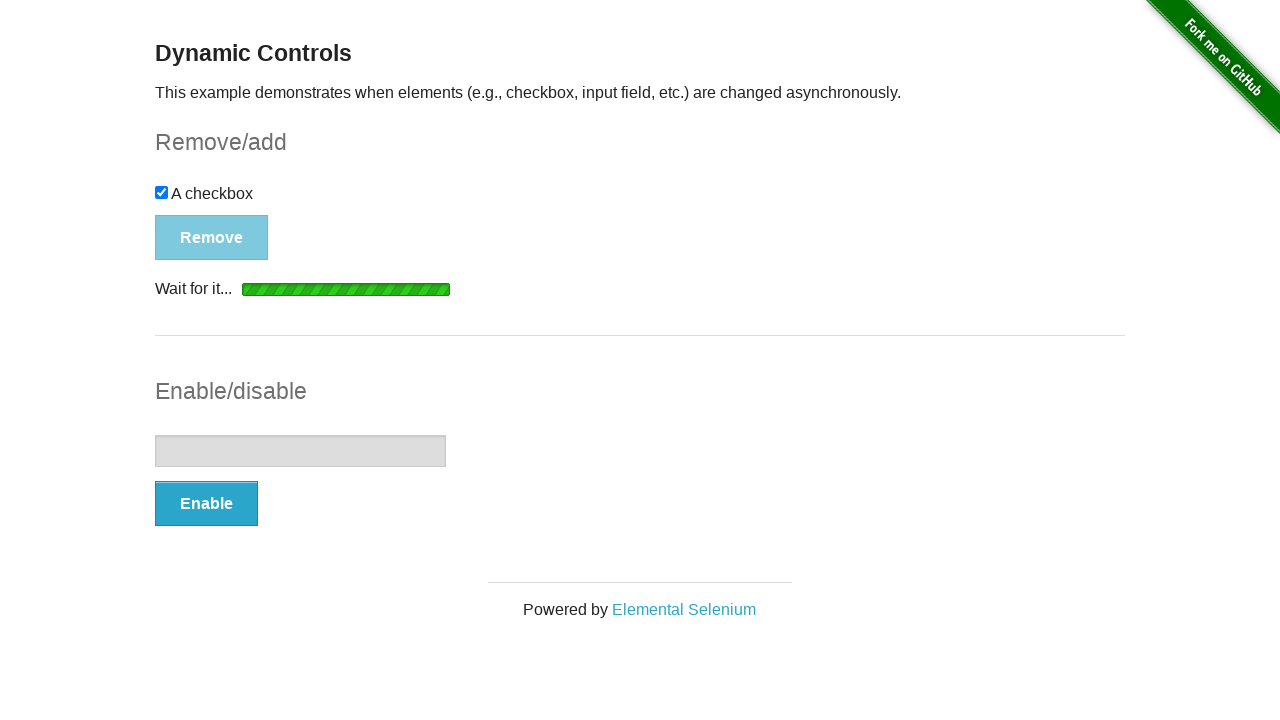

Waited for checkbox to be hidden
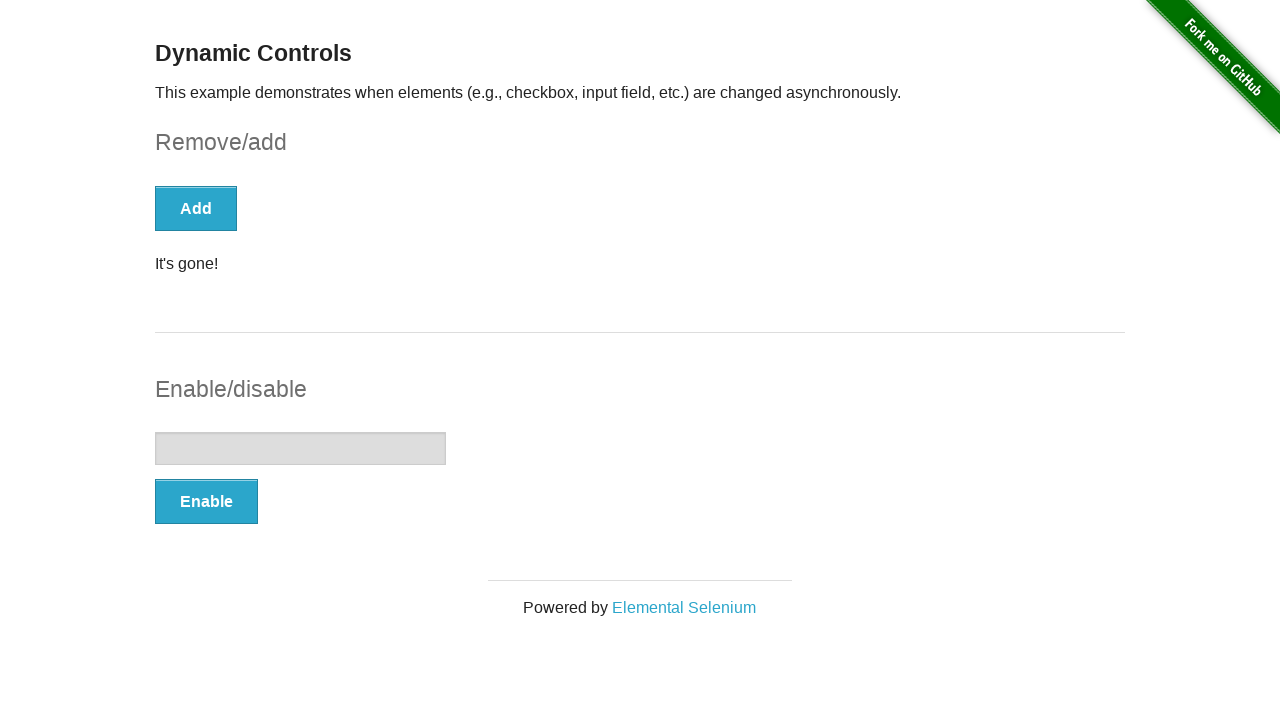

Located input element
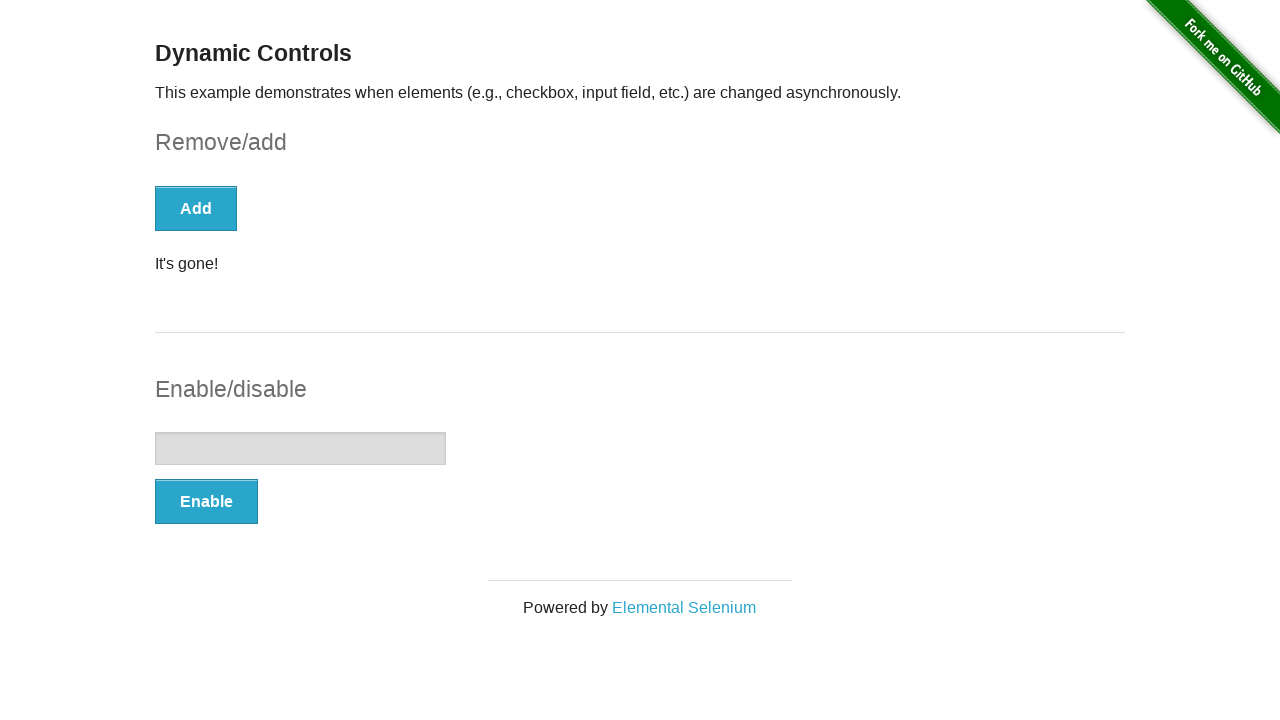

Checked input enabled state: False
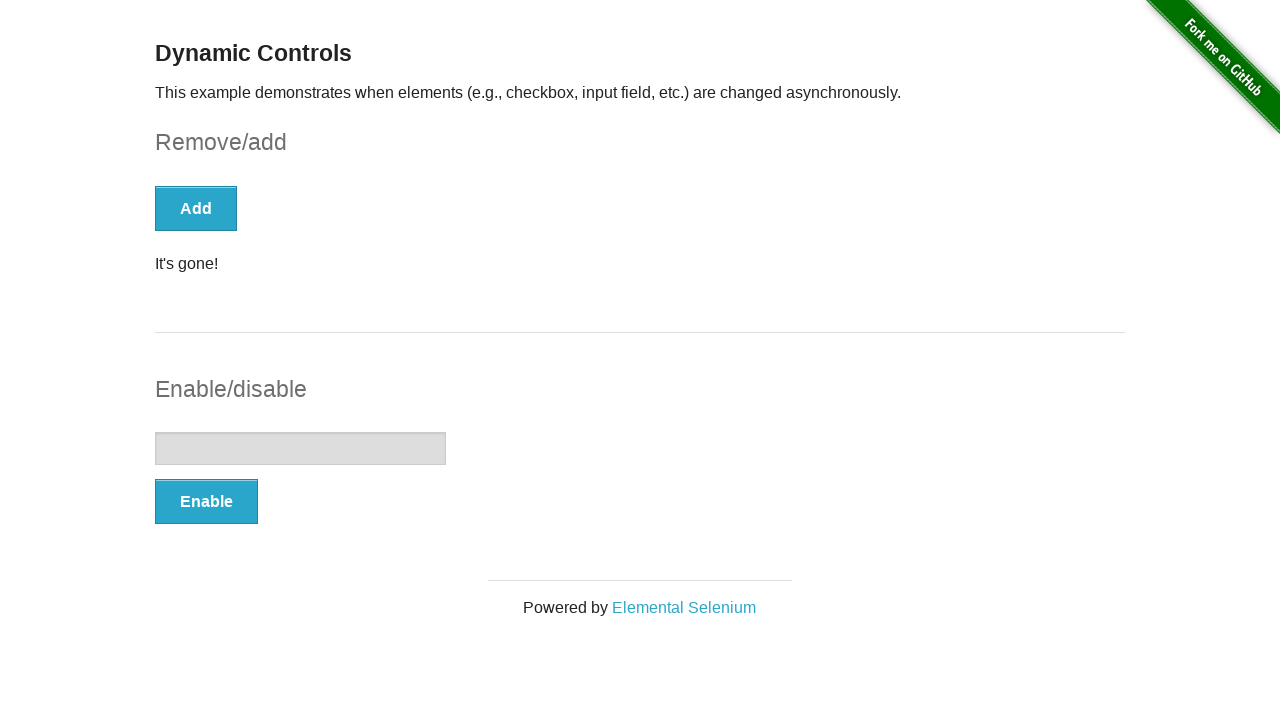

Located enable button
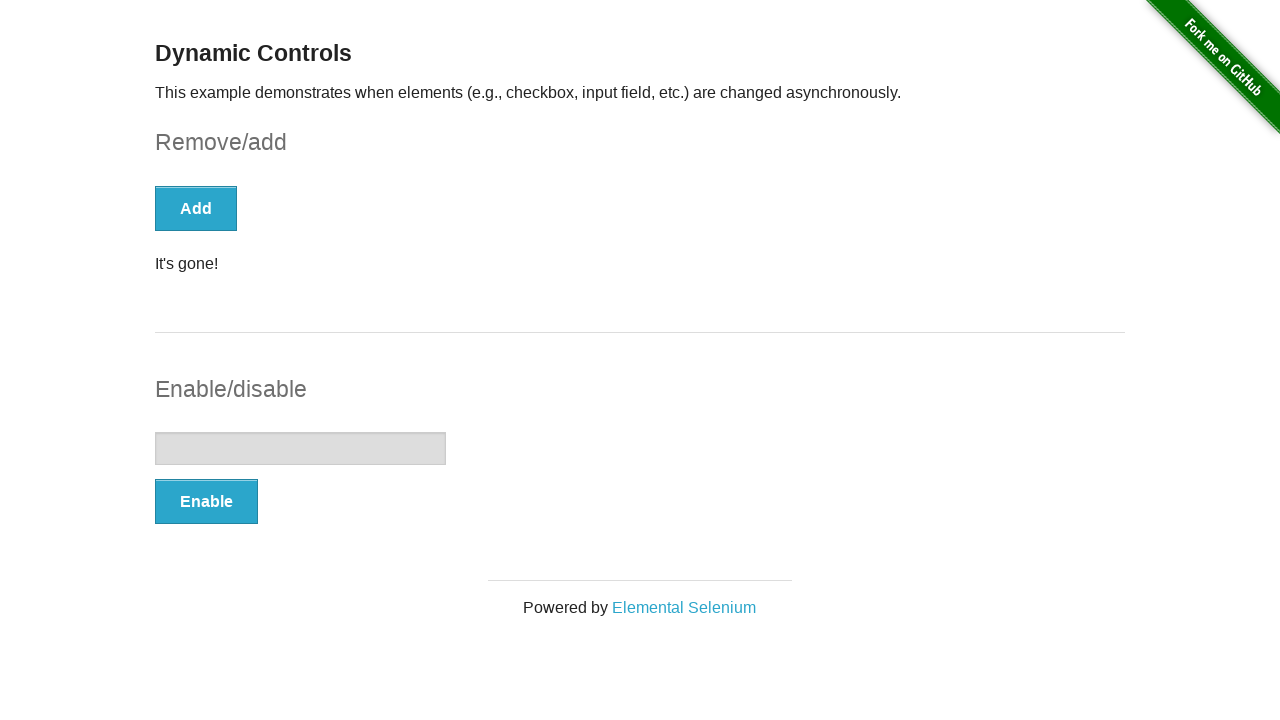

Clicked enable button to enable input field at (206, 501) on #input-example >> button
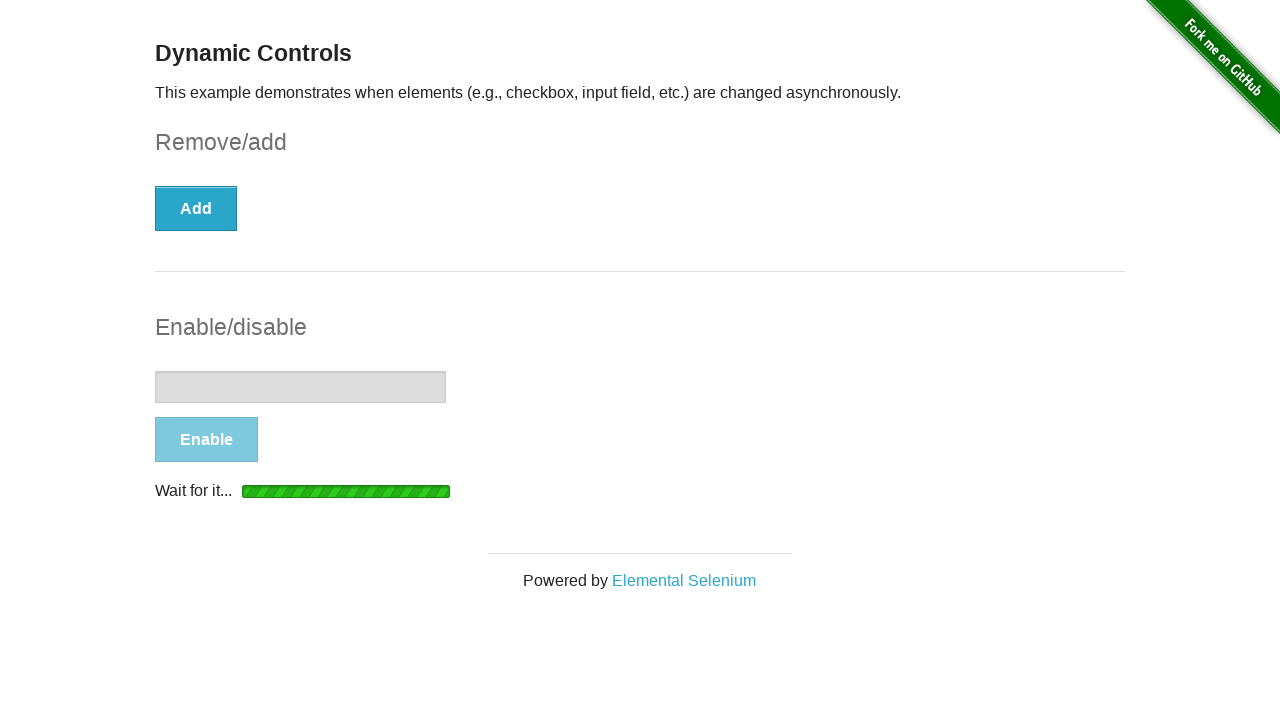

Waited for loading indicator to disappear
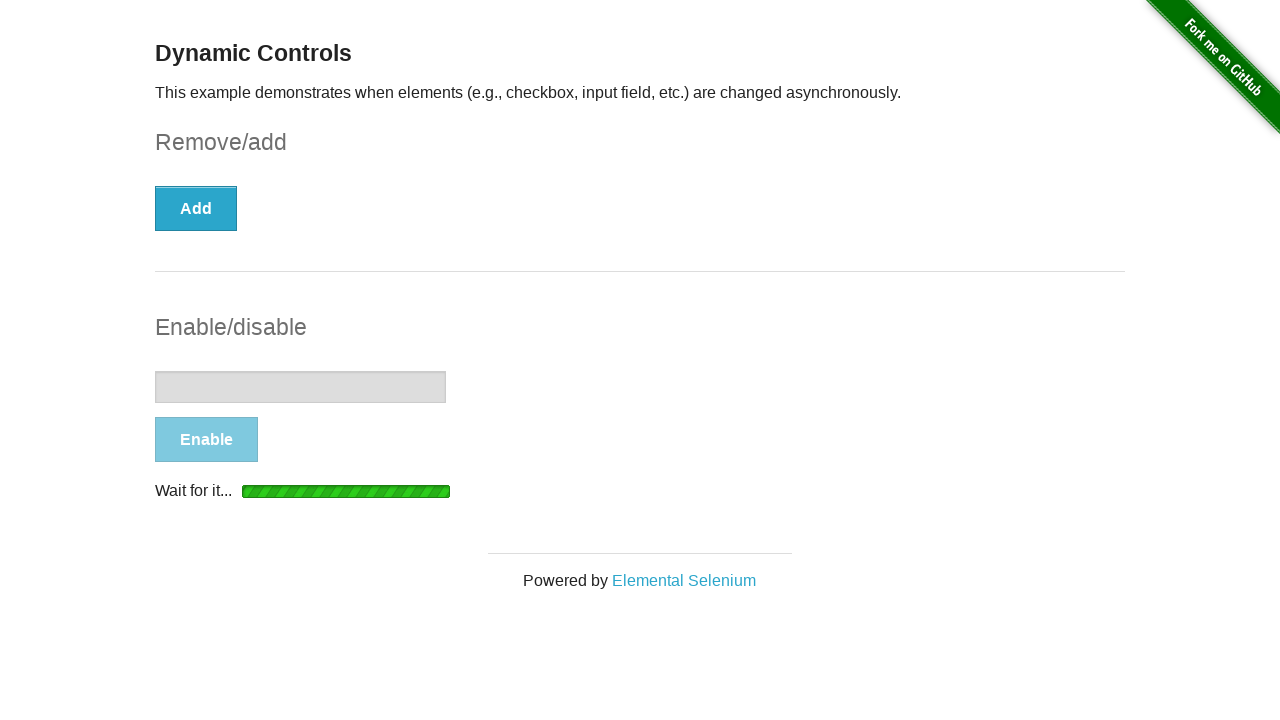

Checked input enabled state after enable button: False
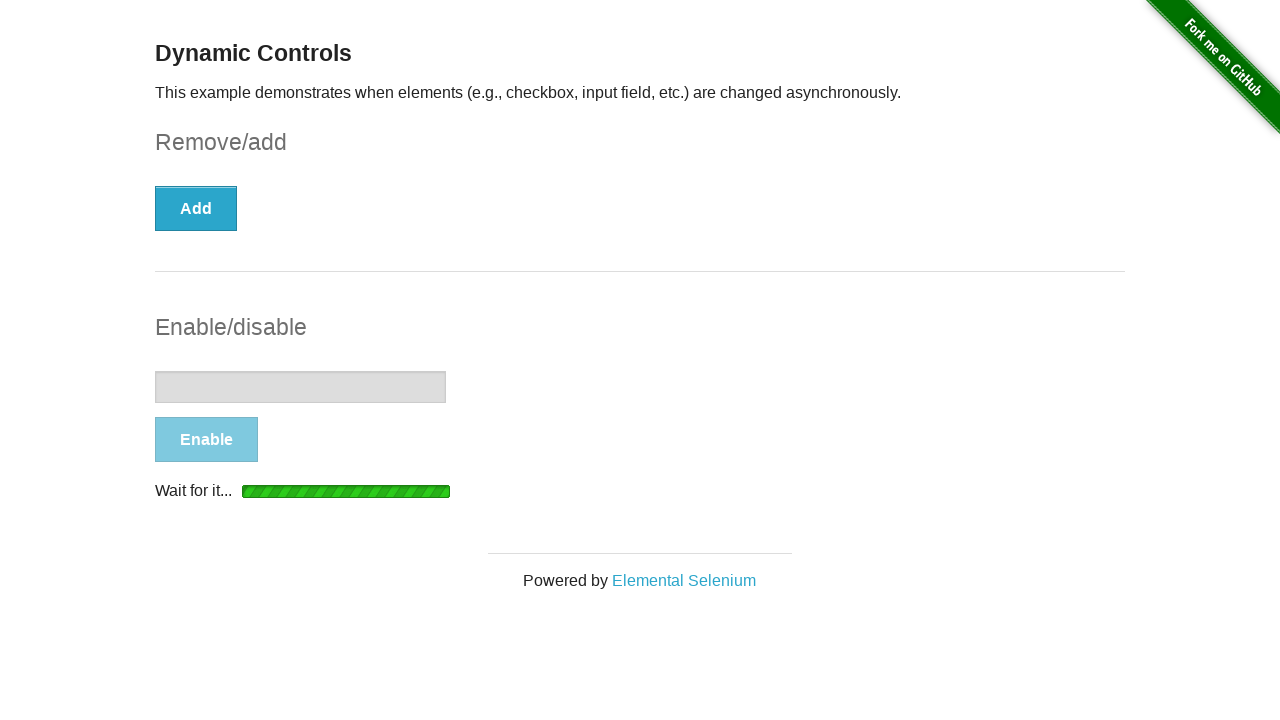

Waited 2 seconds for final observation
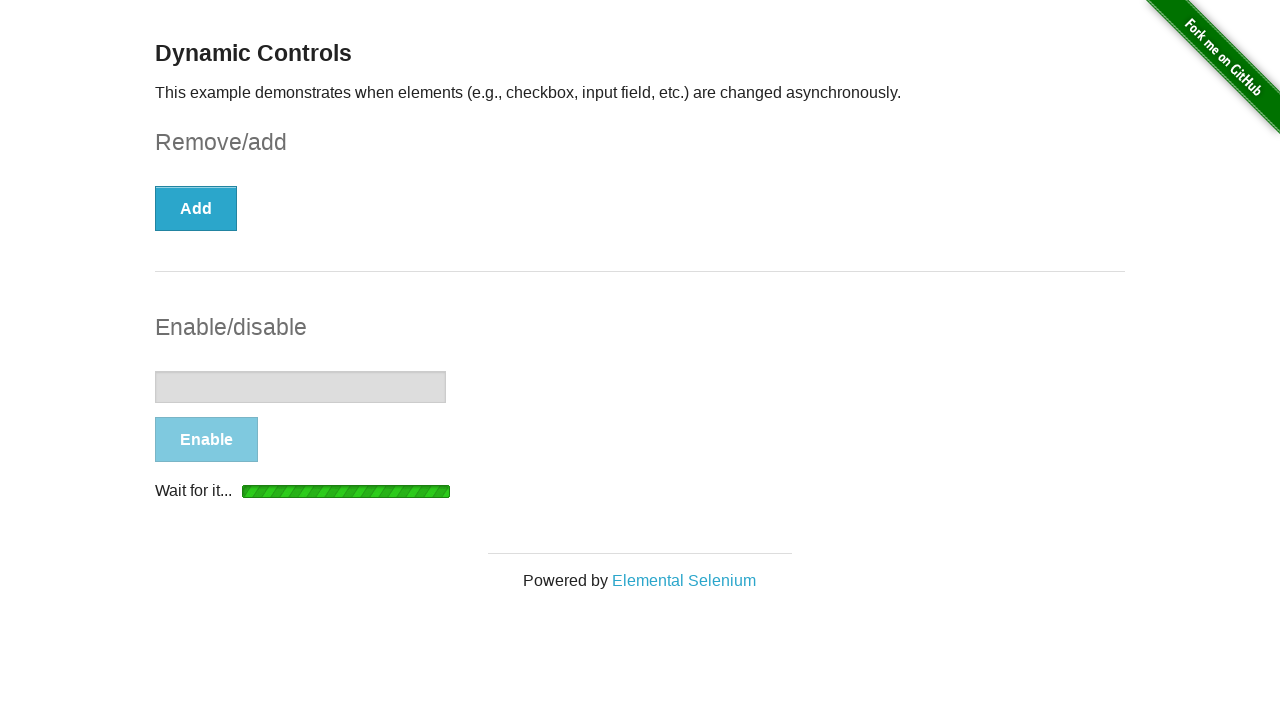

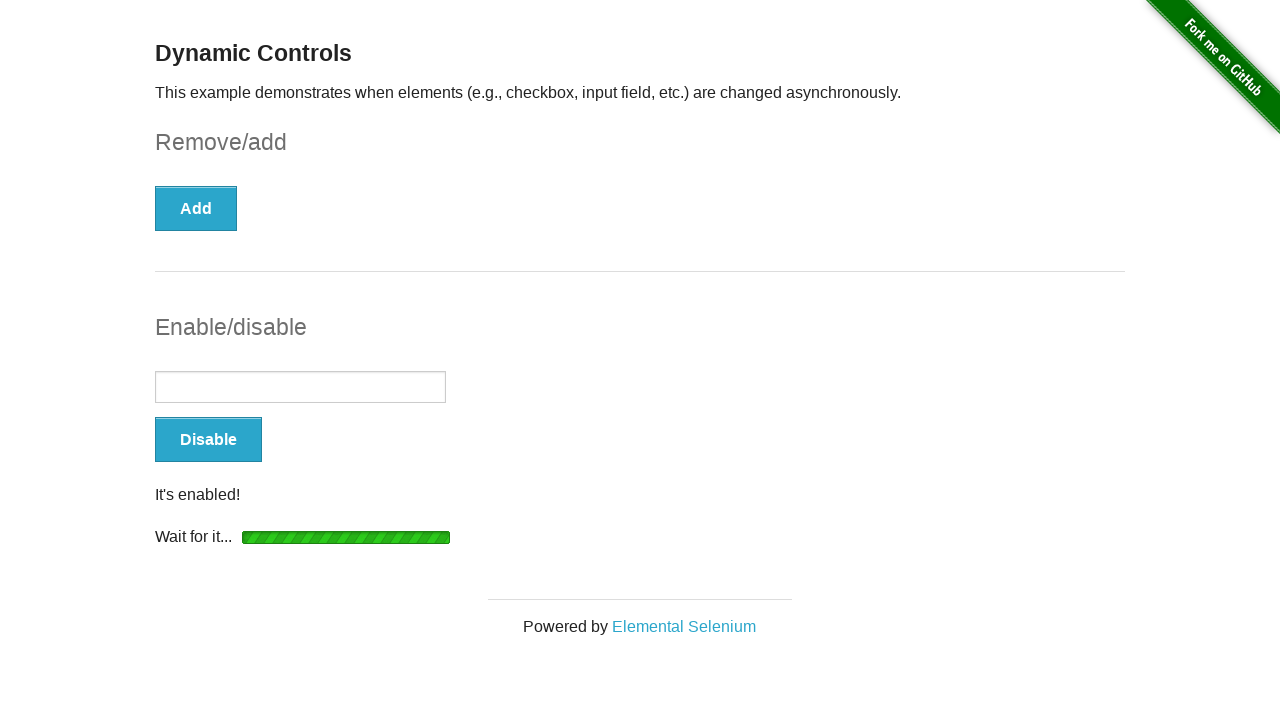